Tests the search functionality with a misspelled query "ihpone 13" to verify the no results message appears

Starting URL: https://www.univerzalno.com/

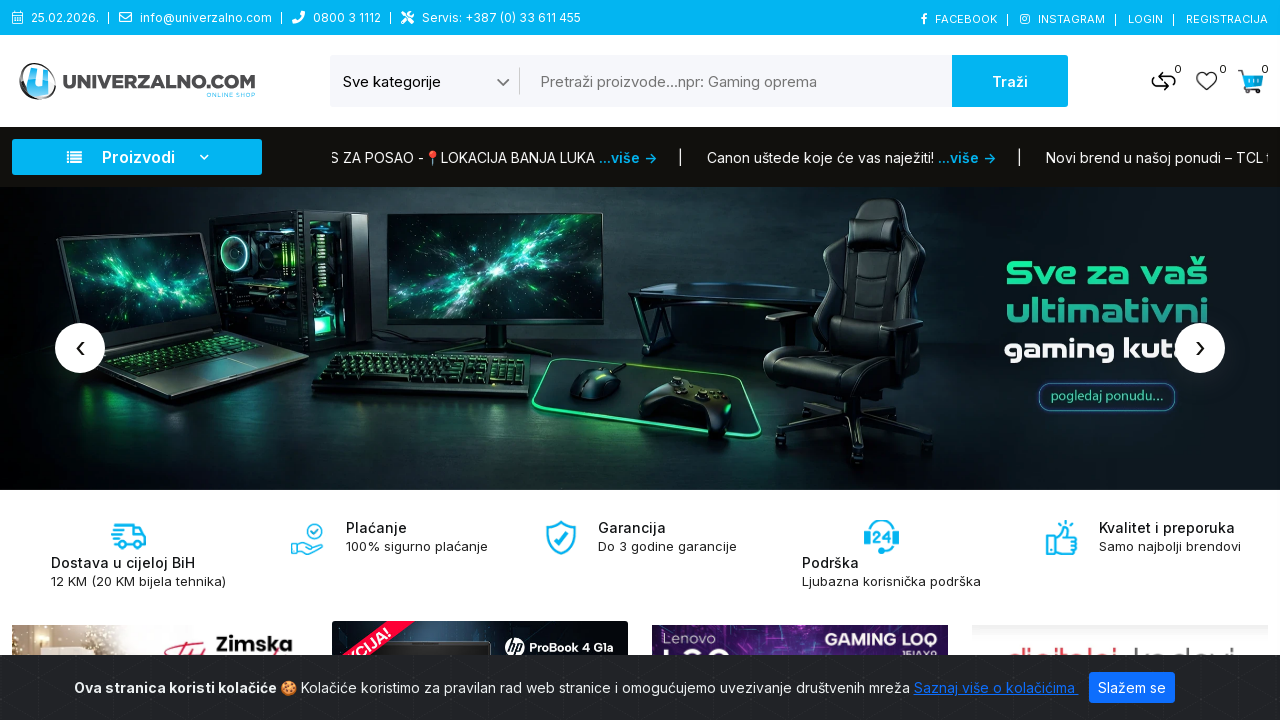

Filled search field with misspelled query 'ihpone 13' on input[name='q']
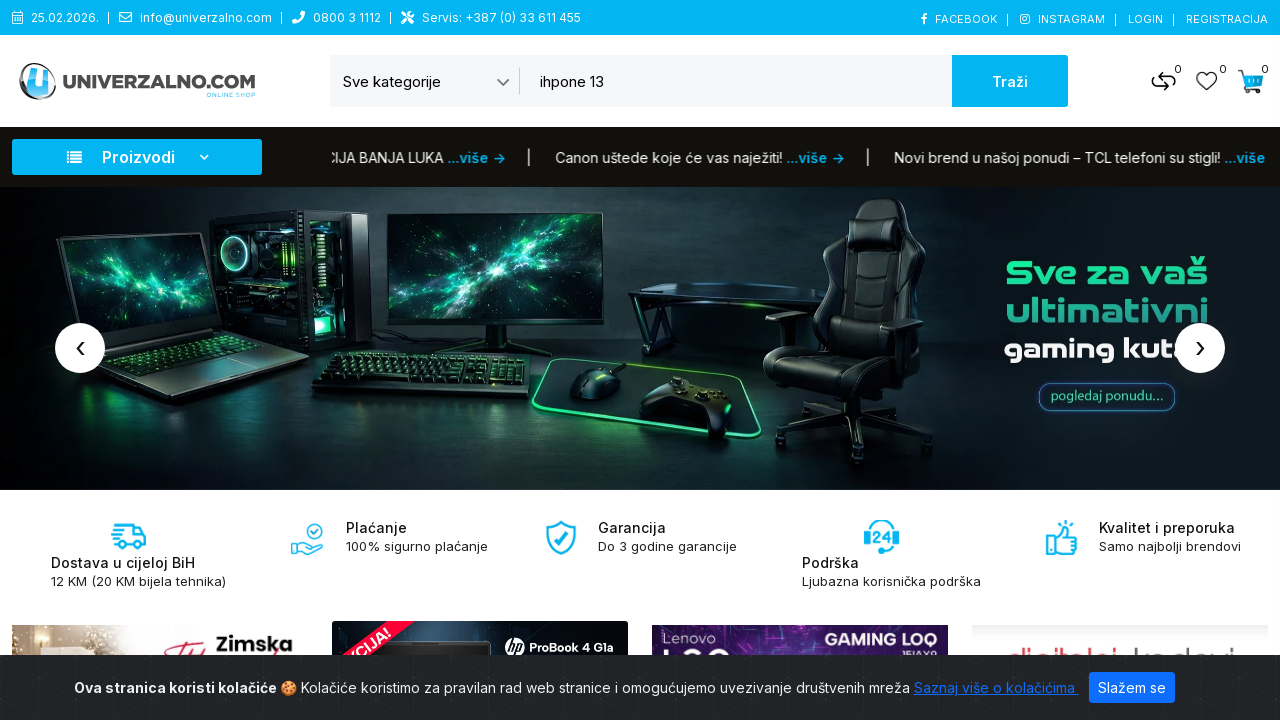

Clicked search button to execute search at (1010, 81) on xpath=//button[ancestor::*[@id='header-search']]
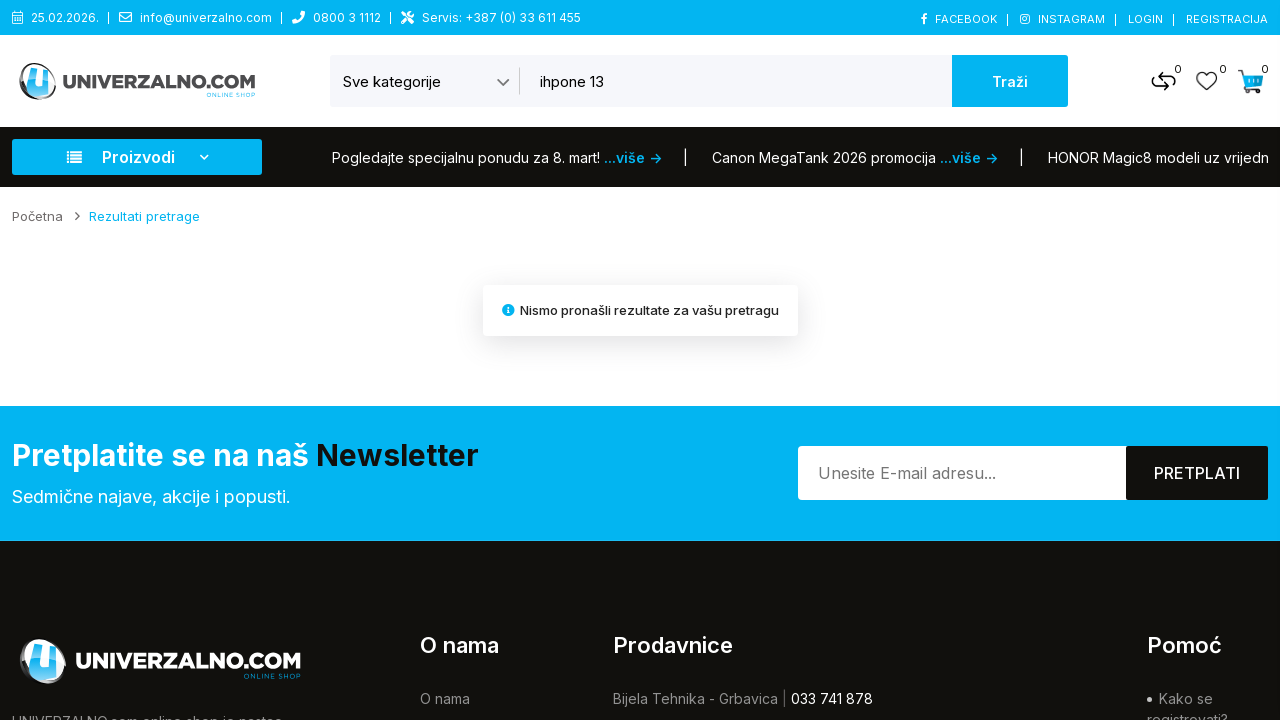

Search page loaded and network became idle
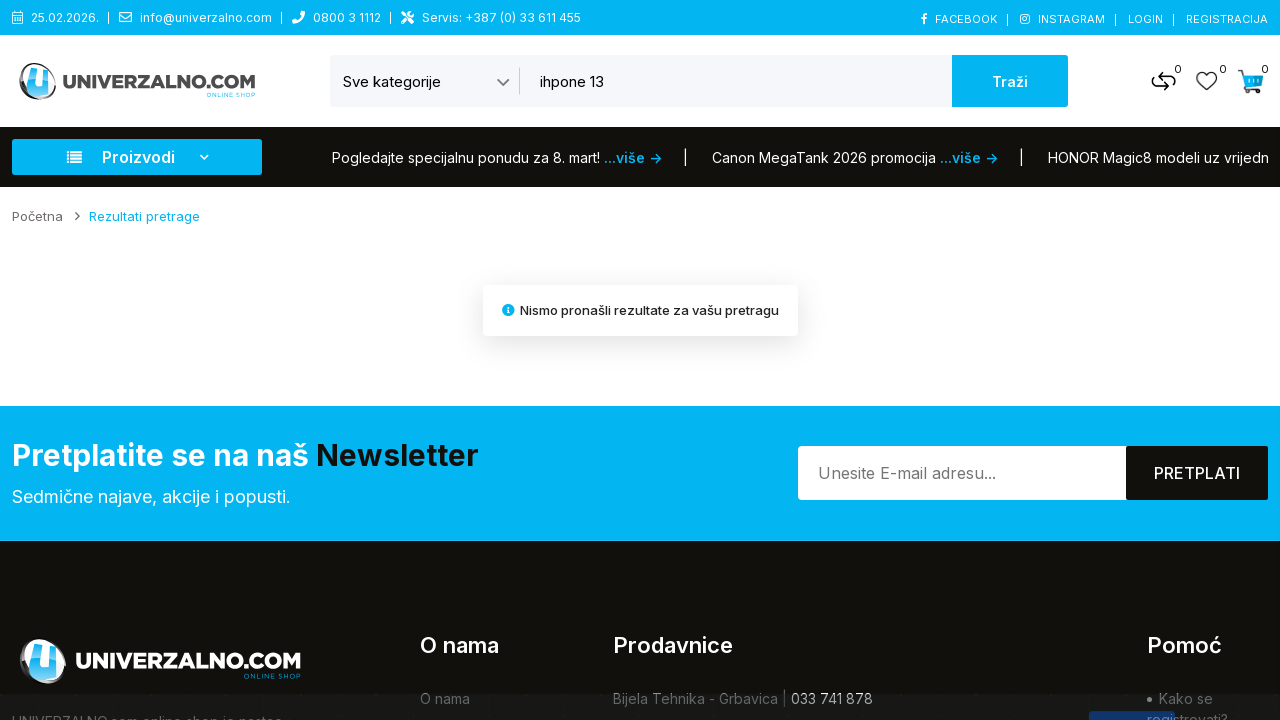

Located no results message element
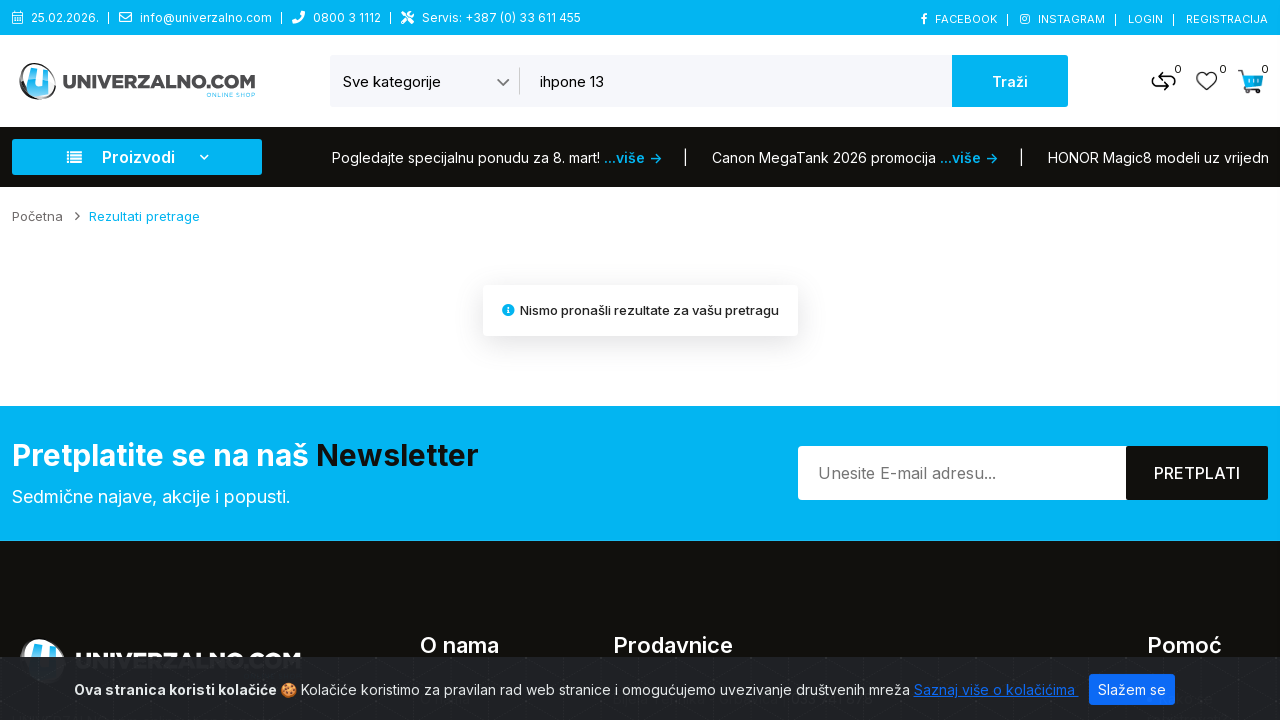

Verified that no results message is visible - test passed
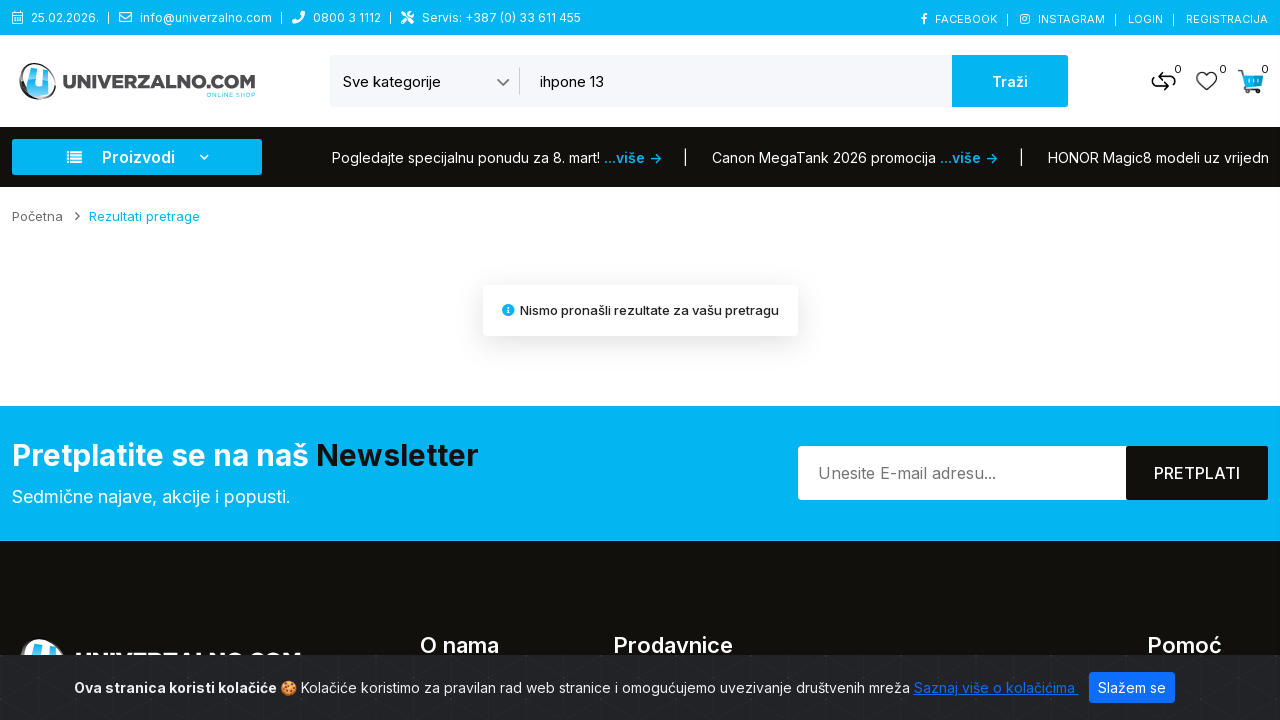

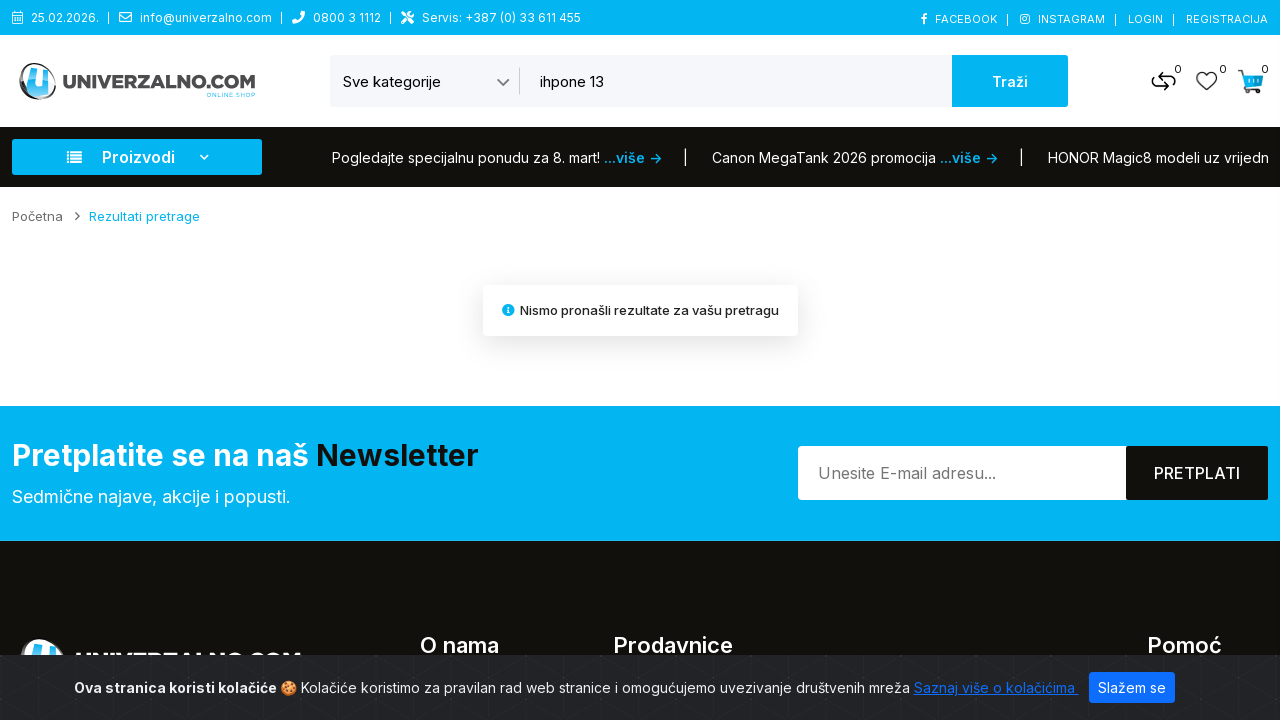